Navigates to a product page and verifies that price information is displayed correctly

Starting URL: https://appbrewery.github.io/instant_pot/

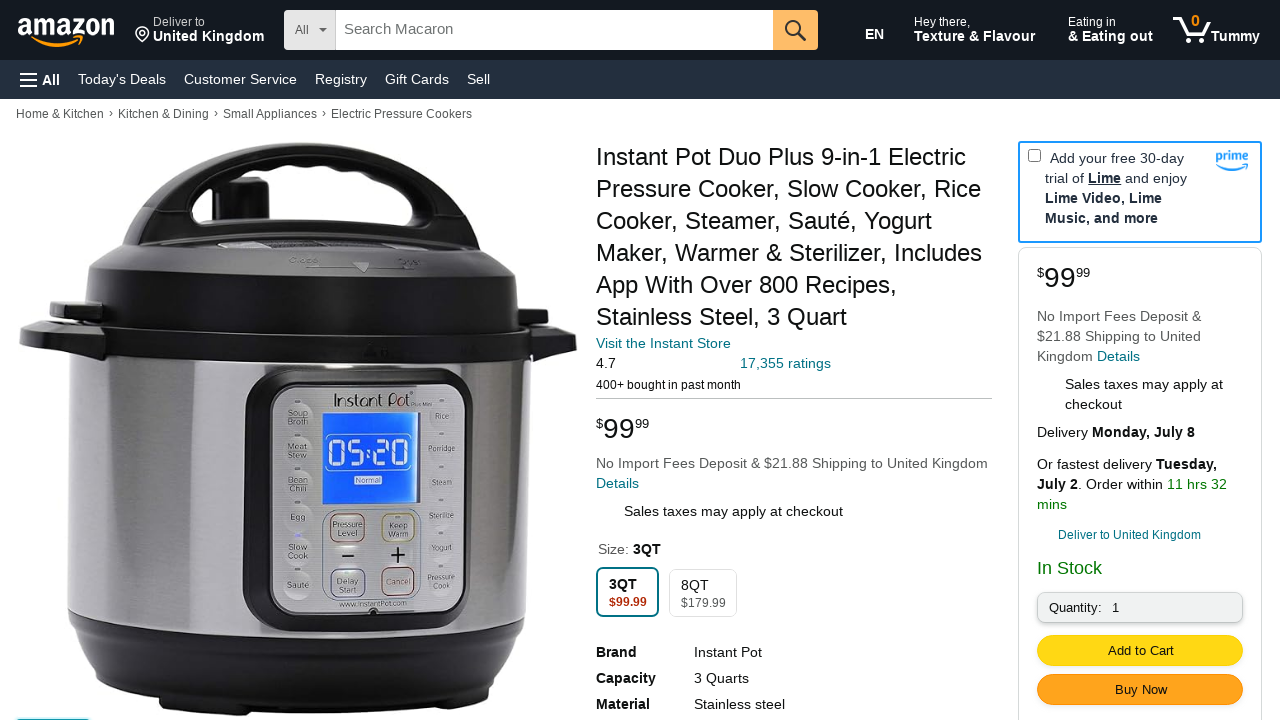

Navigated to Instant Pot product page
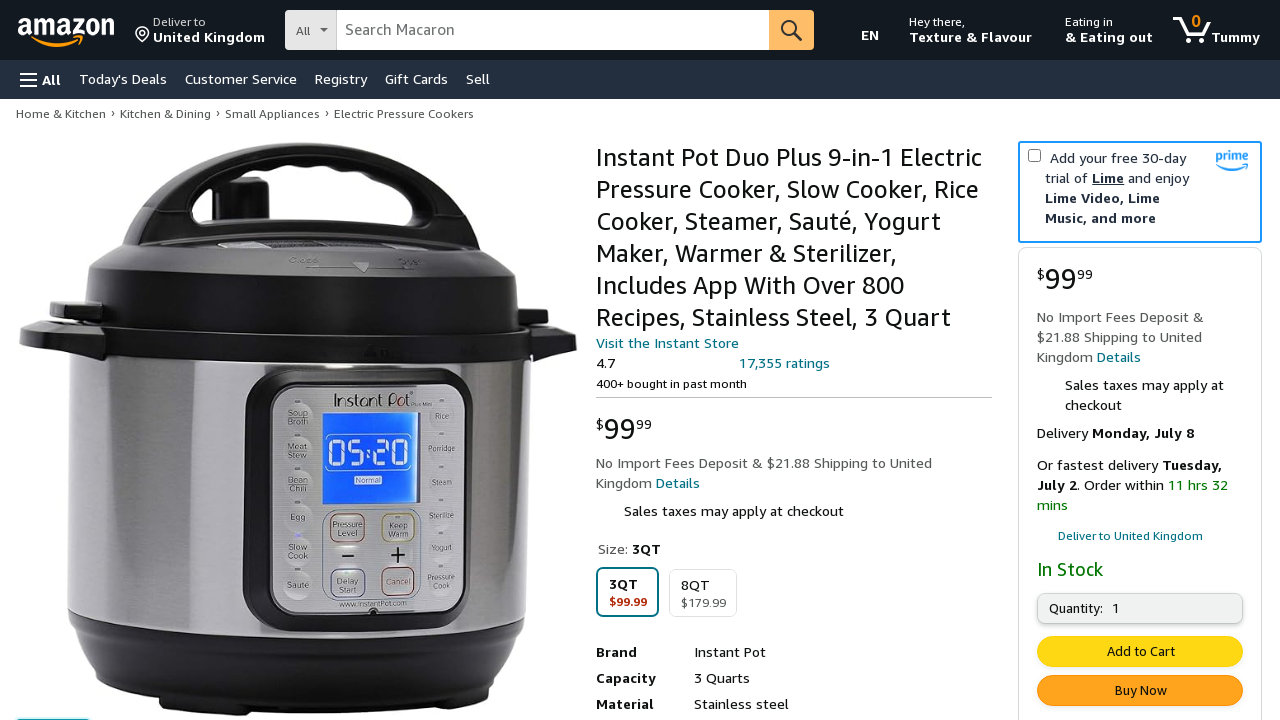

Price dollar element is now visible
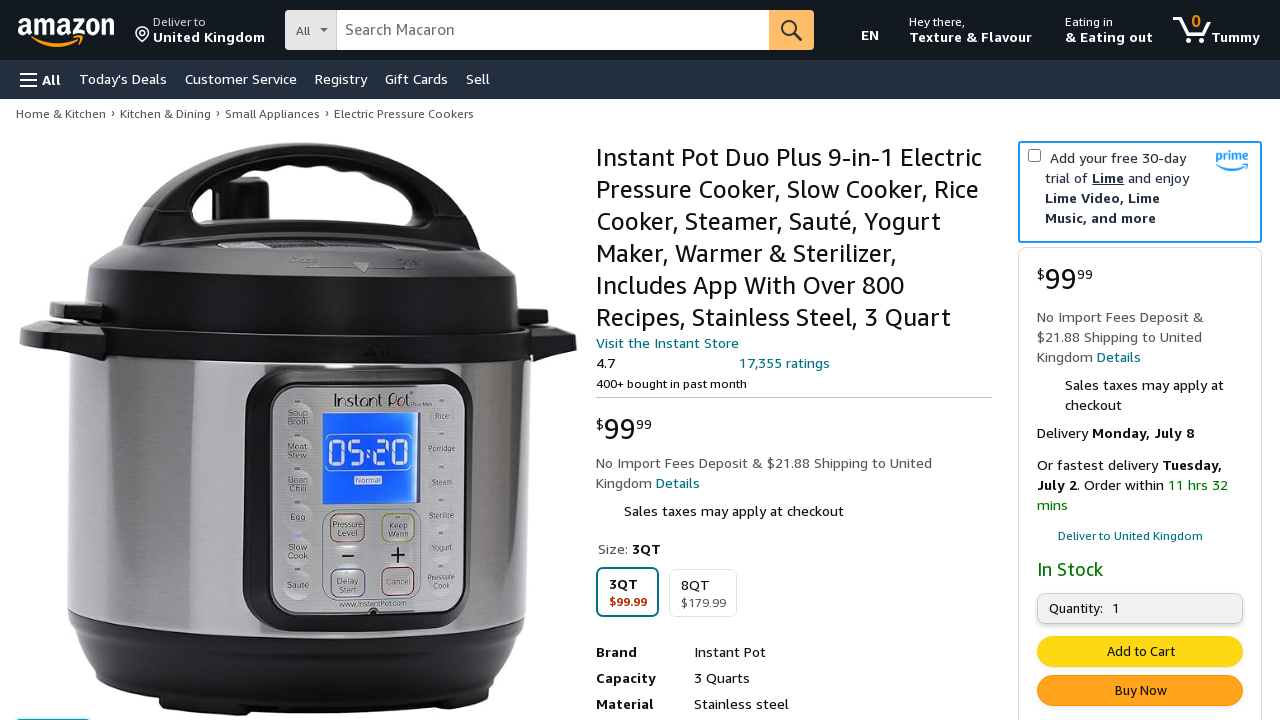

Price fraction element is now visible
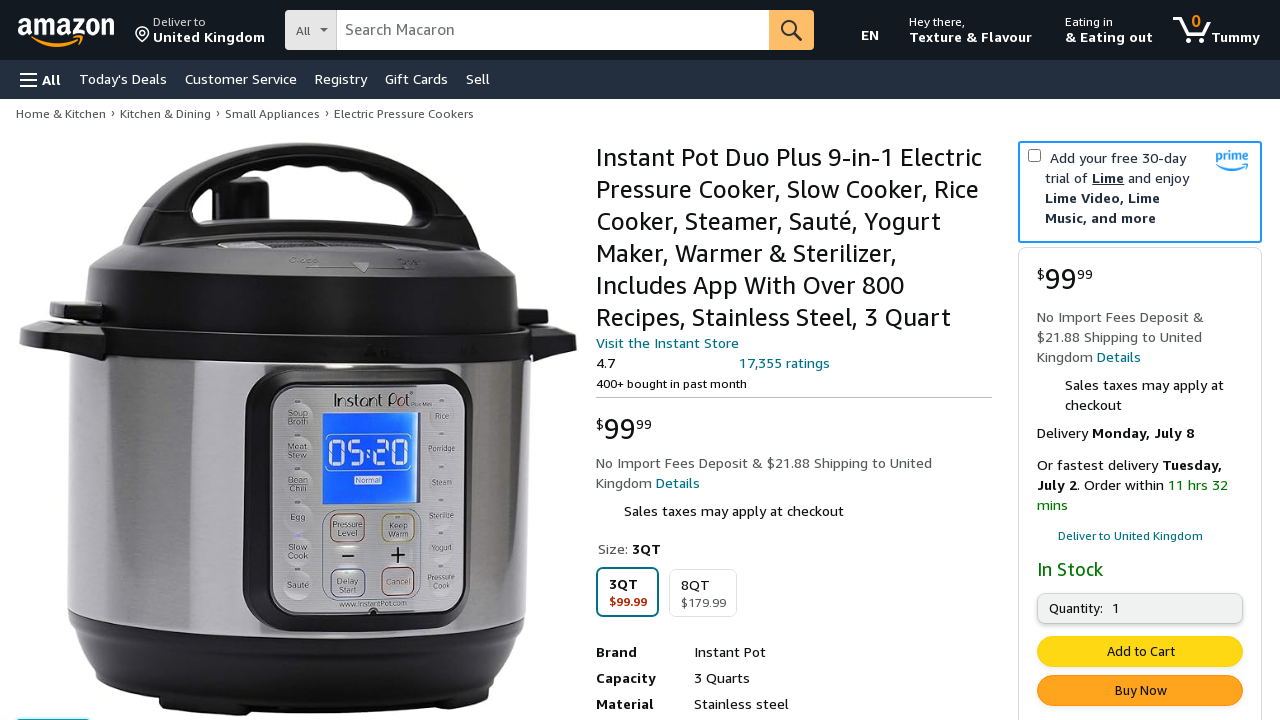

Retrieved dollar price: 99.
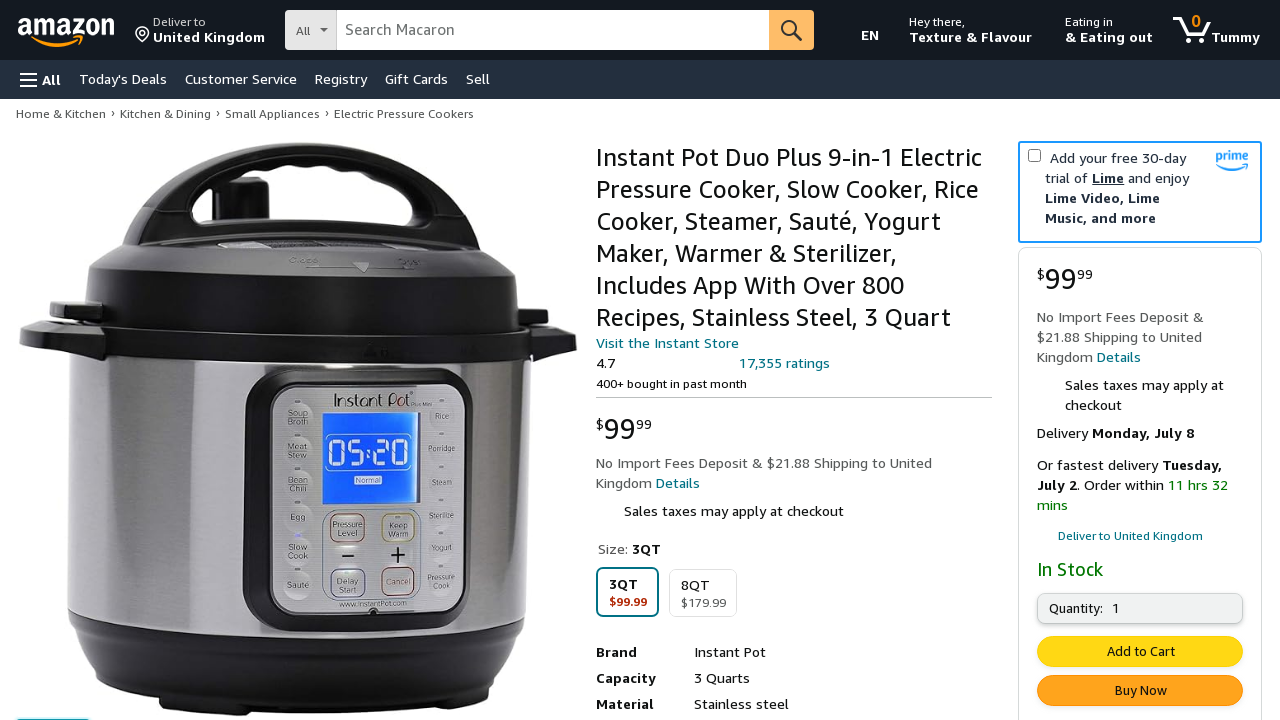

Retrieved cents price: 99
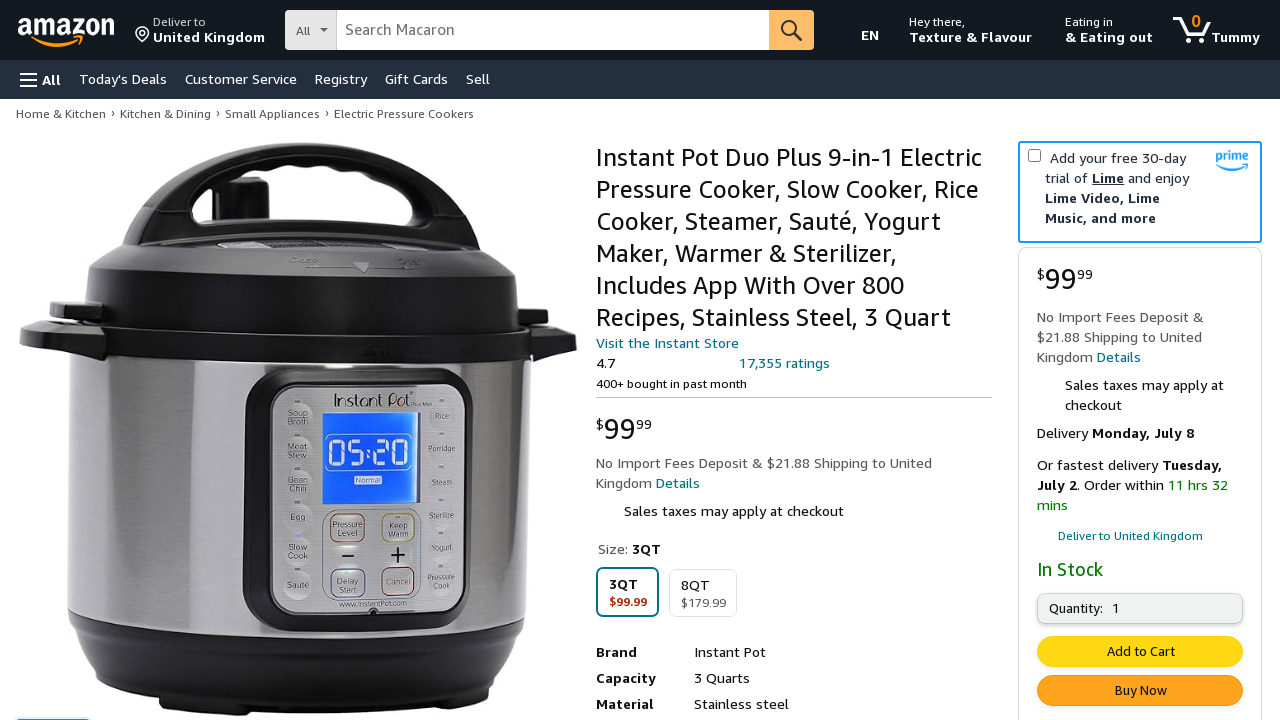

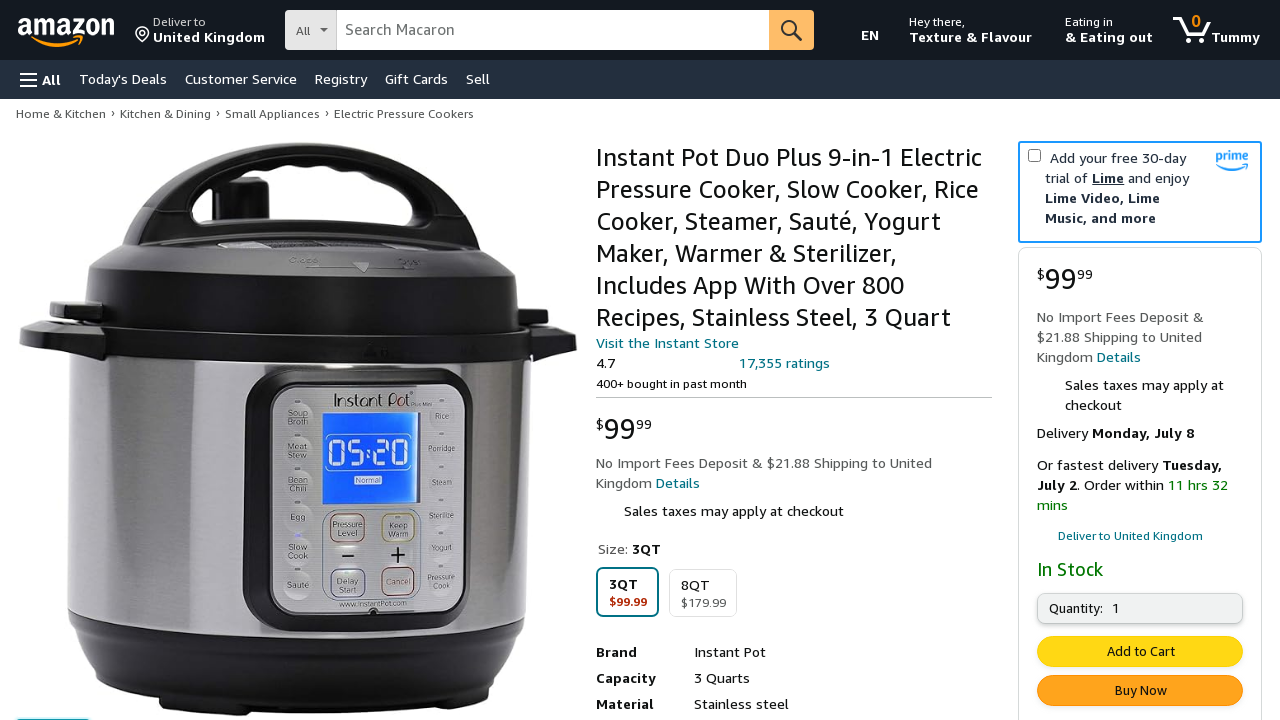